Tests the TataCliq e-commerce flow by navigating through brand menus to find Casio watches, applying filters for new arrivals and men's category, clicking on a watch product, adding it to cart, and navigating to the cart page.

Starting URL: https://www.tatacliq.com/

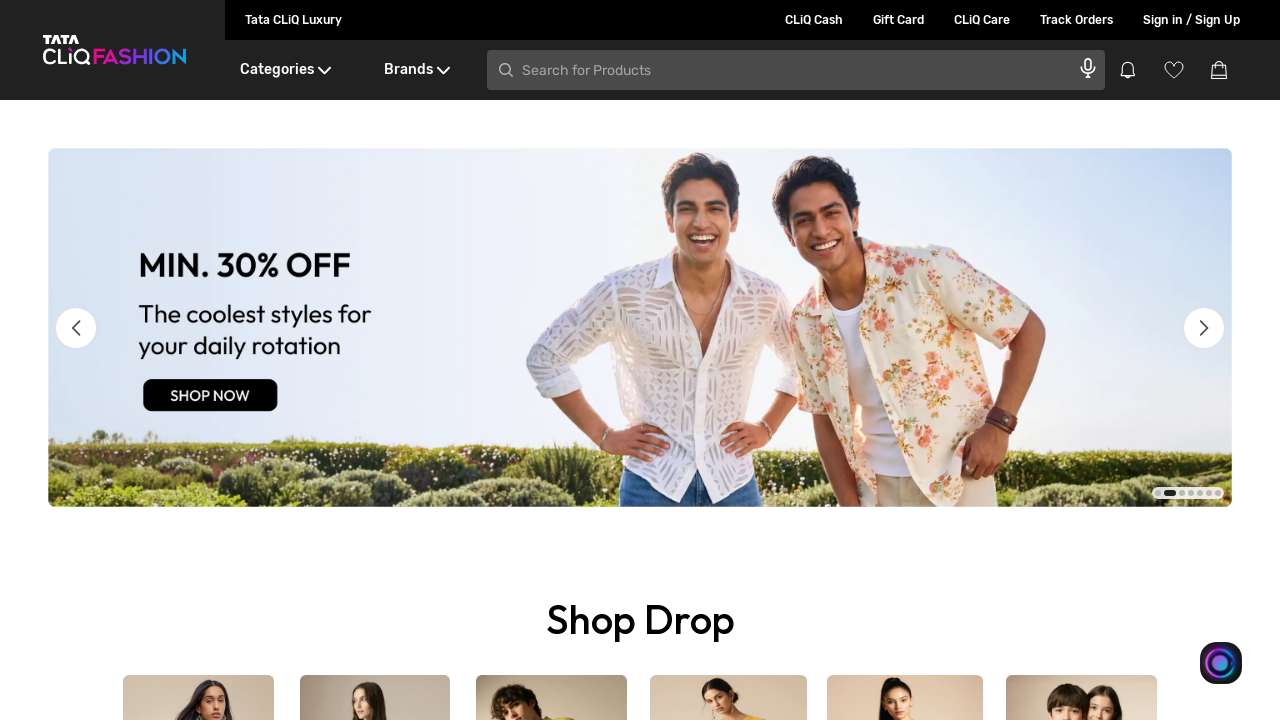

Hovered over 'Brands' menu element at (416, 70) on xpath=//div[text()='Brands']
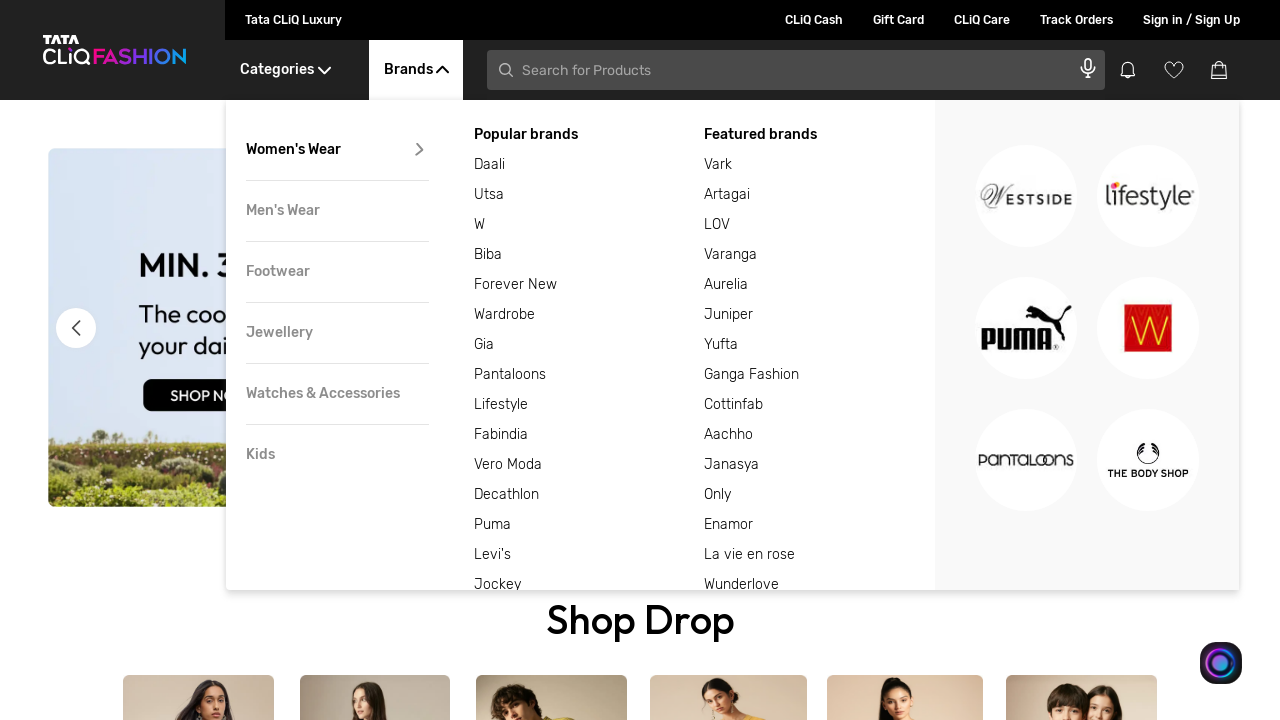

Hovered over 'Watches & Accessories' submenu at (337, 394) on xpath=//div[text()='Watches & Accessories']
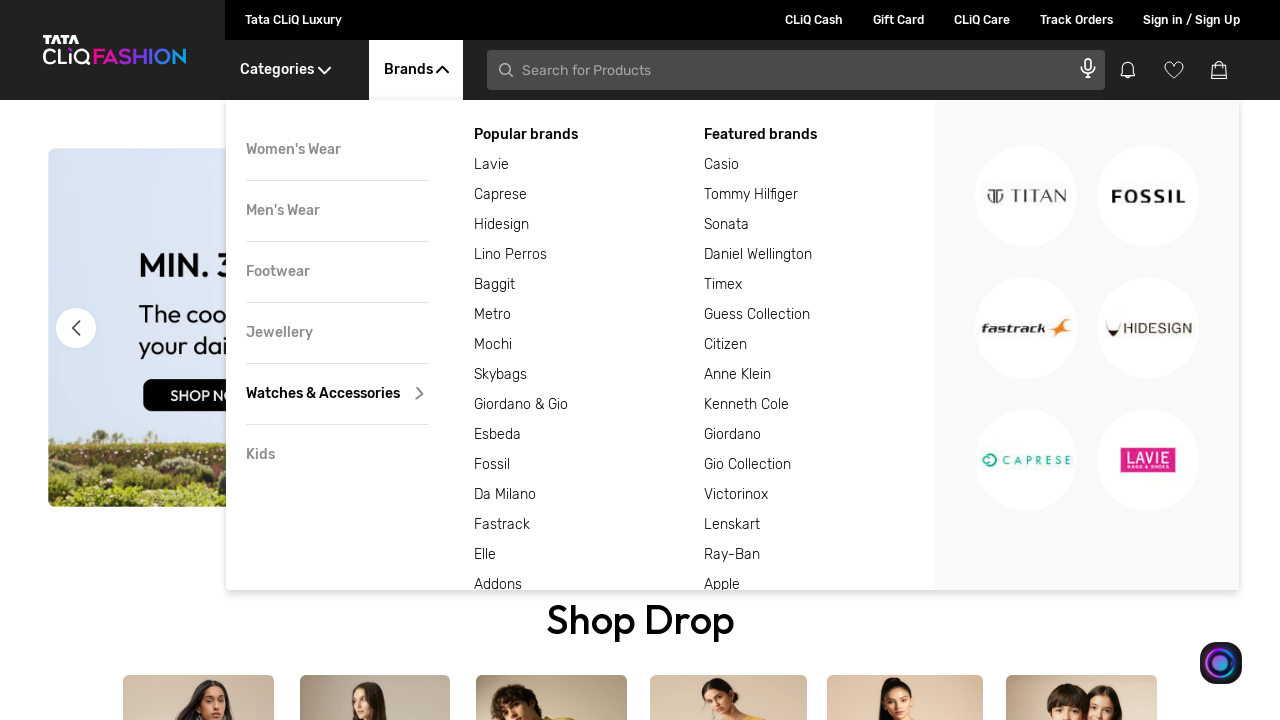

Clicked on 'Casio' from featured brands at (820, 165) on xpath=//div[text()='Casio']
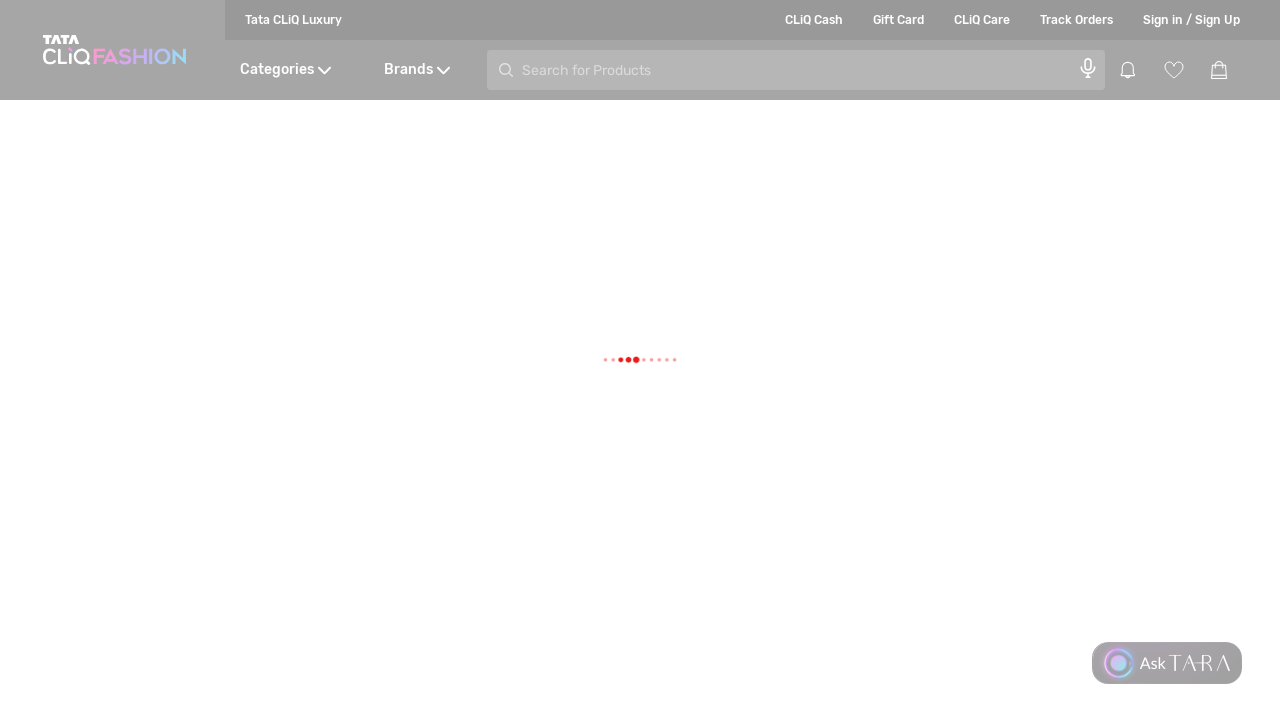

Selected 'New Arrivals' from sort dropdown (index 3) on select.SelectBoxDesktop__hideSelect
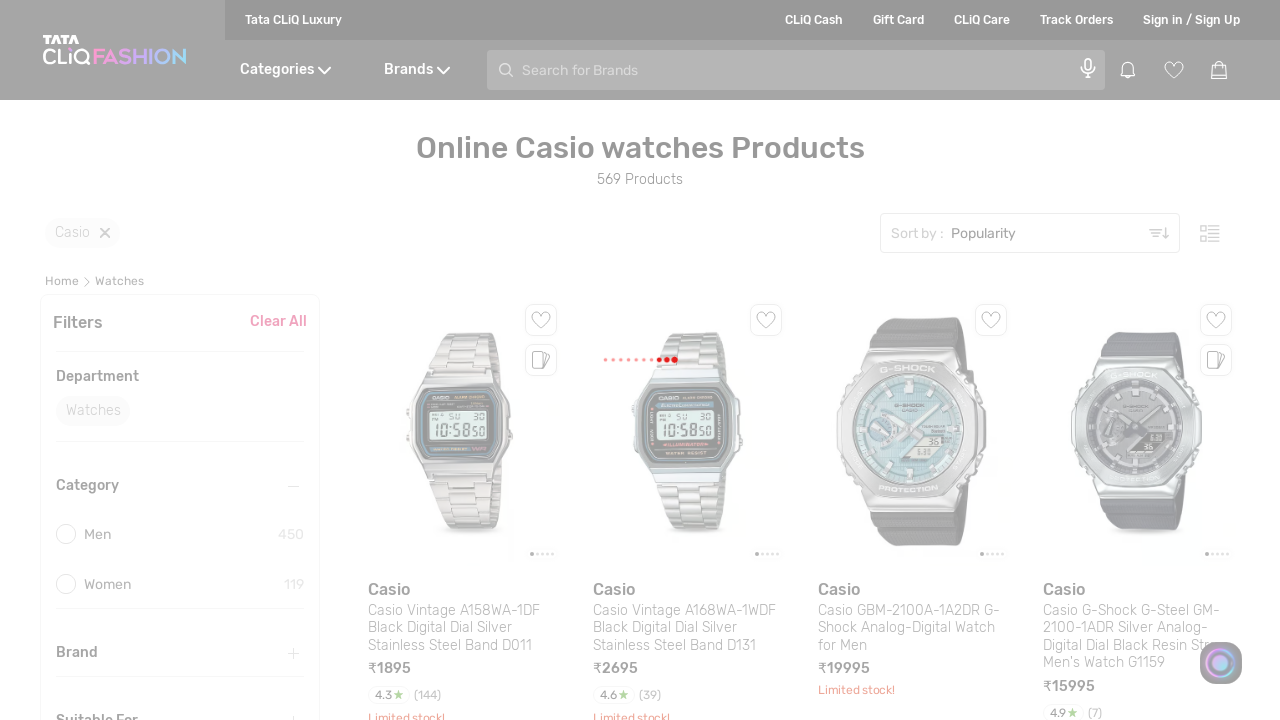

Clicked 'Men' category filter at (171, 360) on (//div[@class='FilterDesktop__newFilName'])[1]
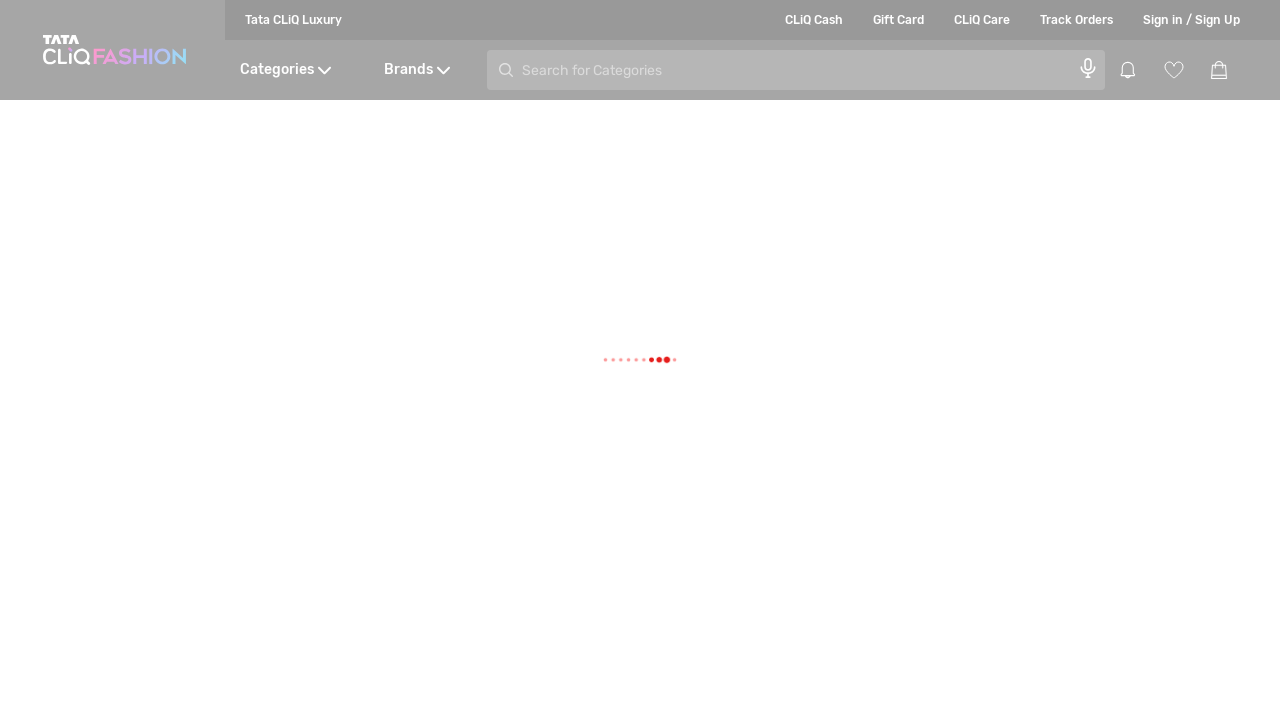

Waited 3 seconds for products to load
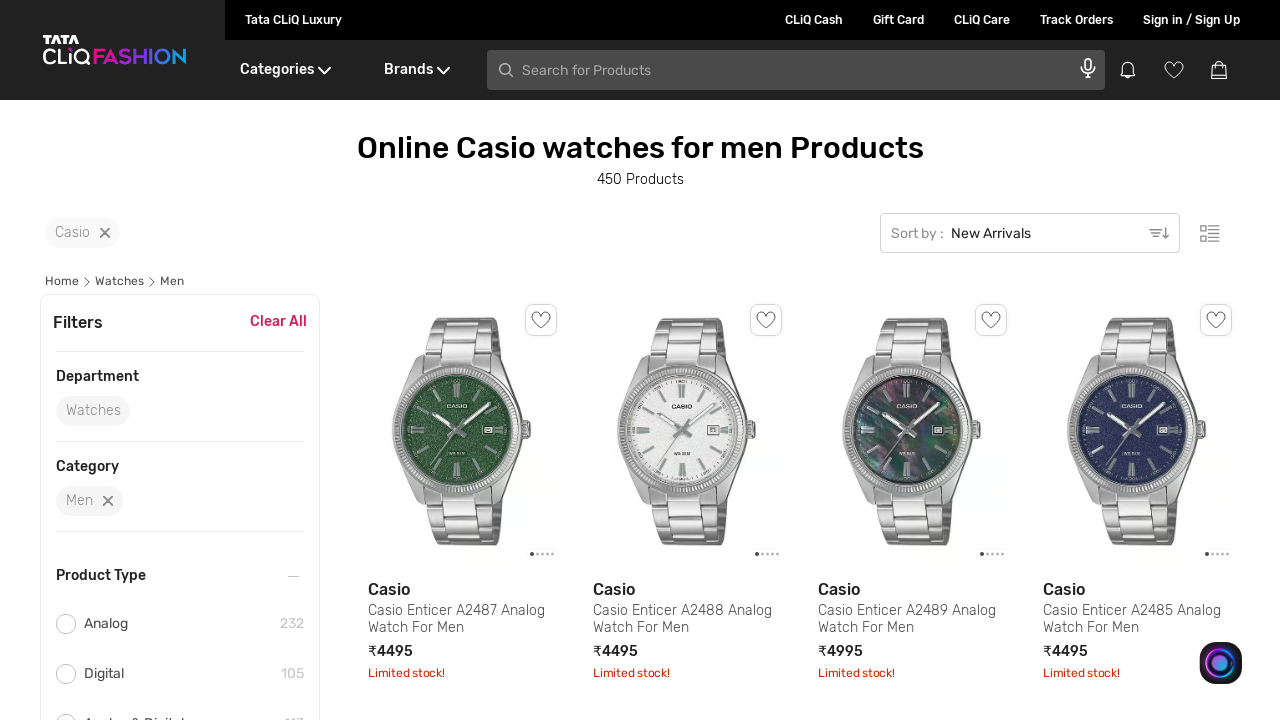

Scrolled down 500px to view products
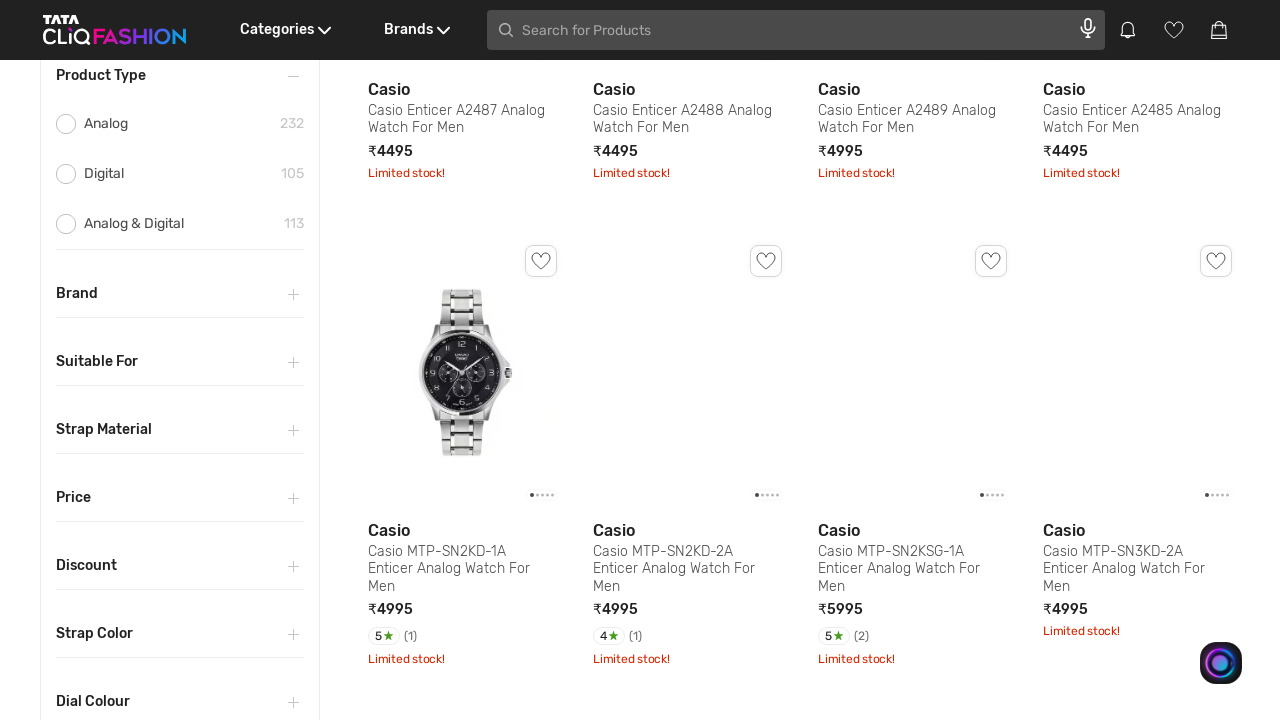

Waited for product description header to load
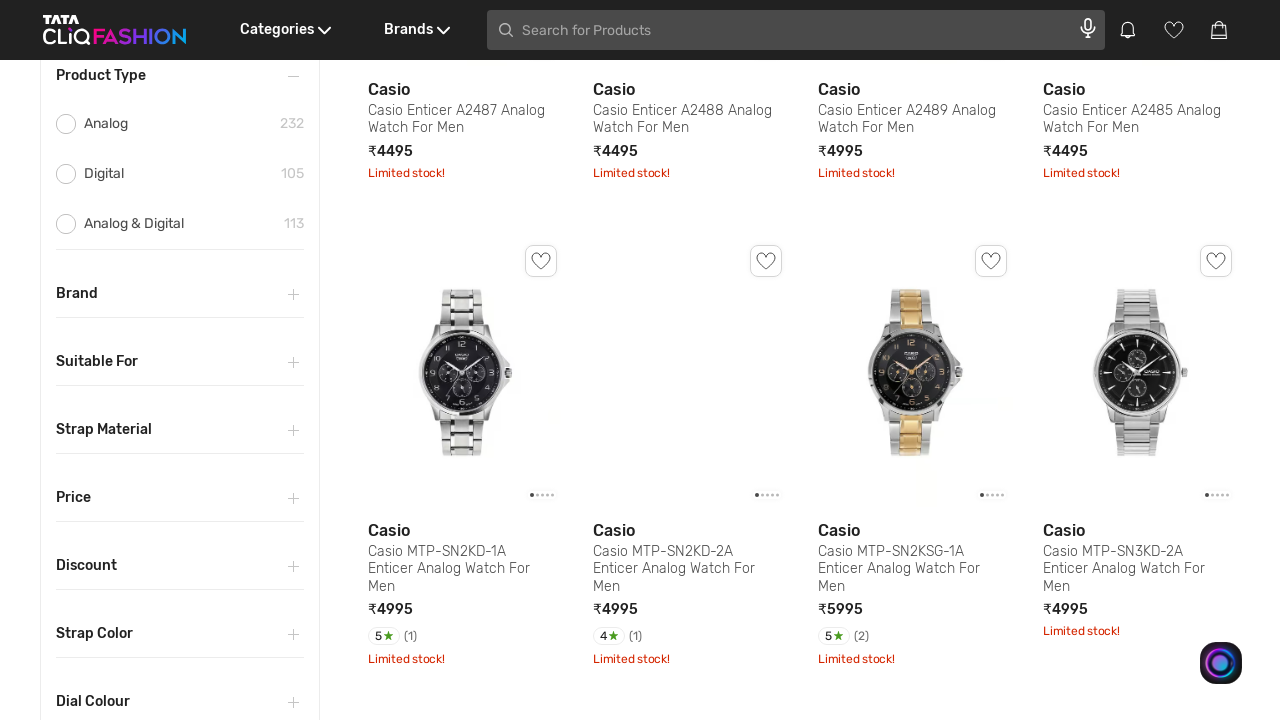

Clicked on first watch product at (462, 88) on div.ProductDescription__header
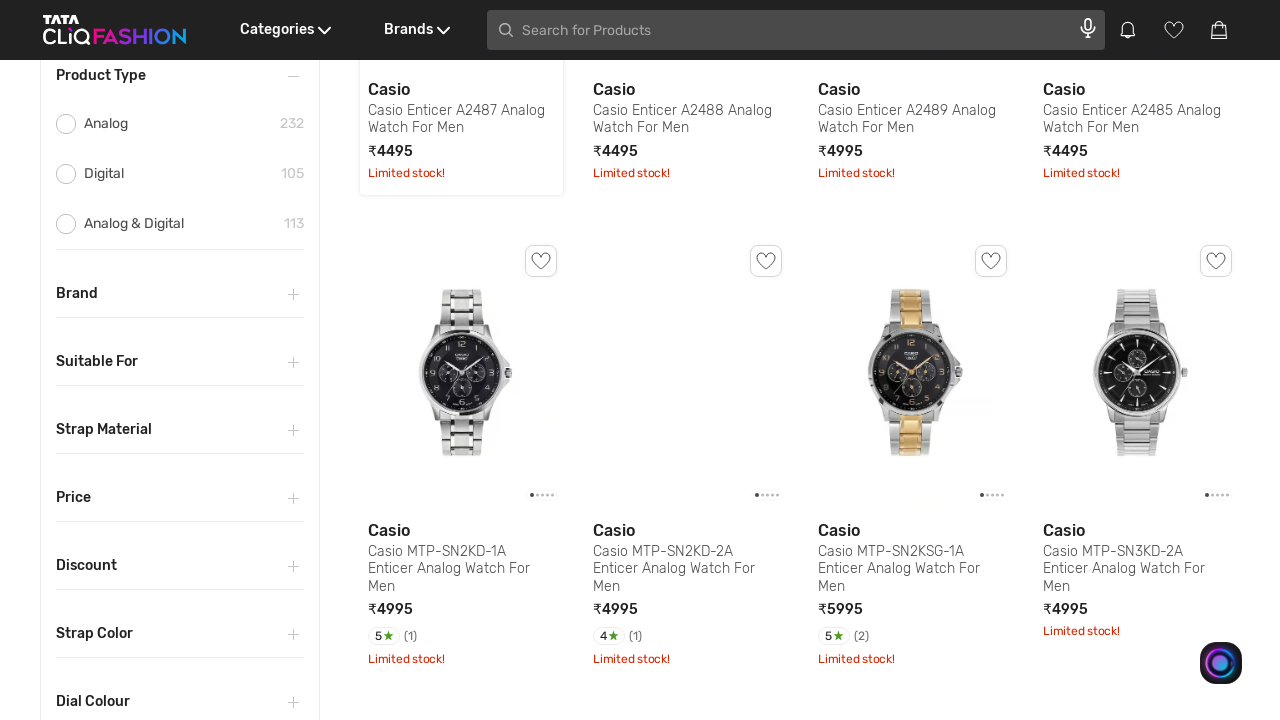

Waited 2 seconds for new product page tab to open
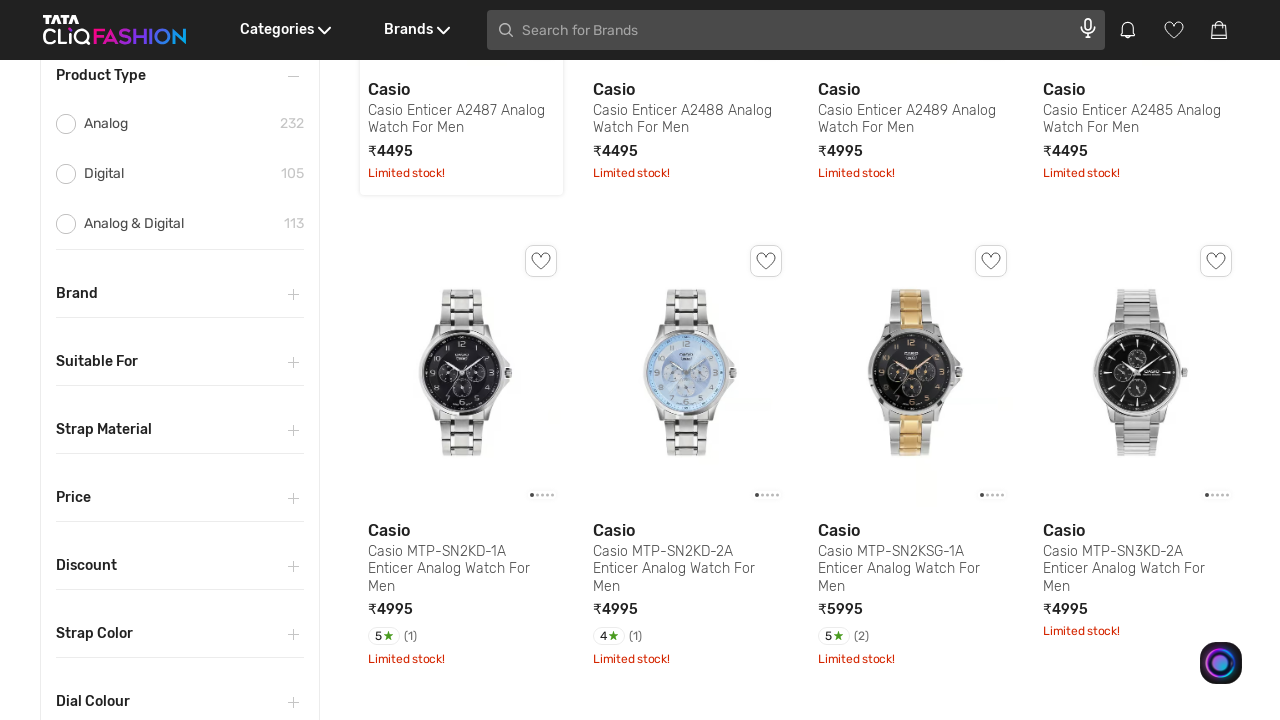

Switched to newly opened product page tab
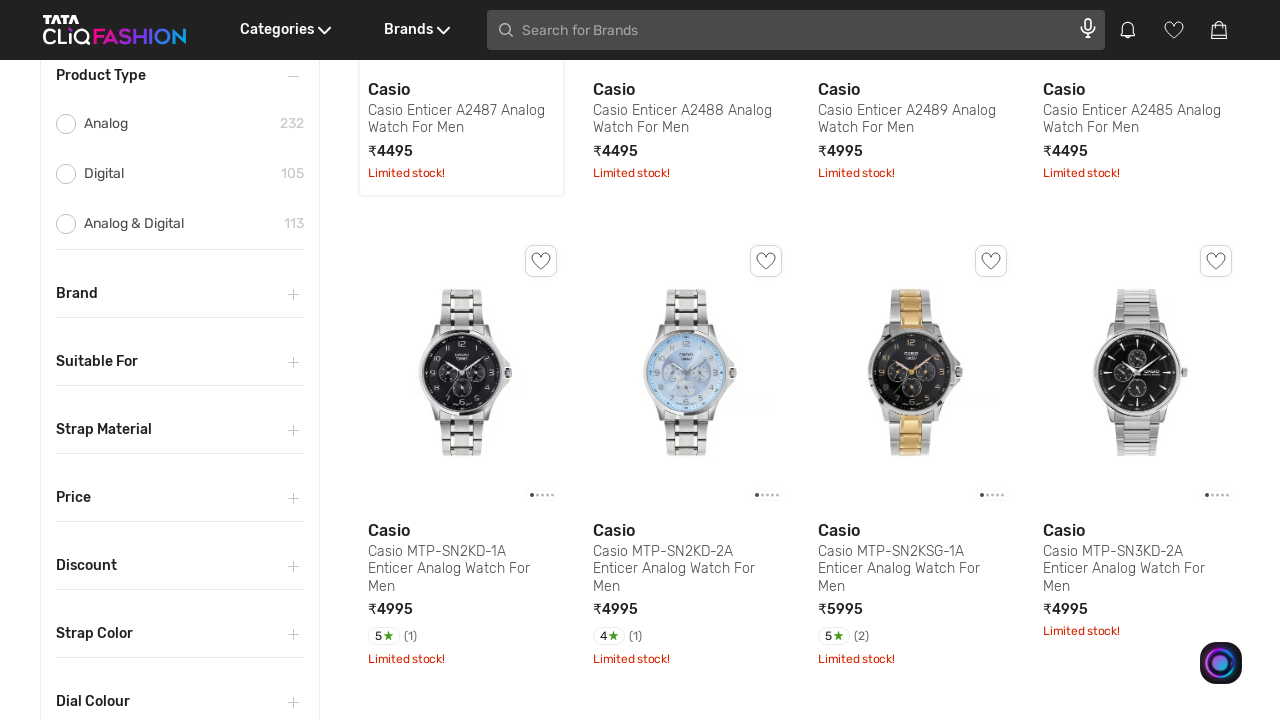

Waited for 'ADD TO BAG' button to appear on product page
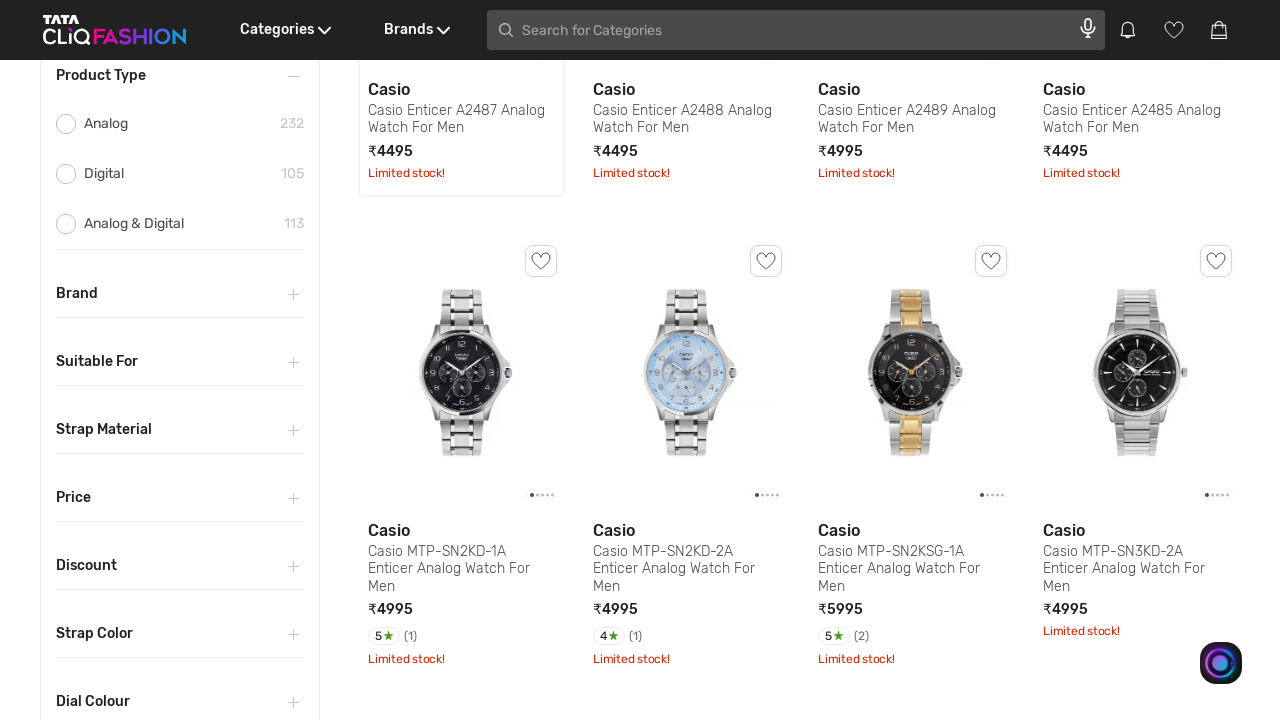

Clicked 'ADD TO BAG' button to add watch to cart at (978, 360) on xpath=//span[text()='ADD TO BAG']
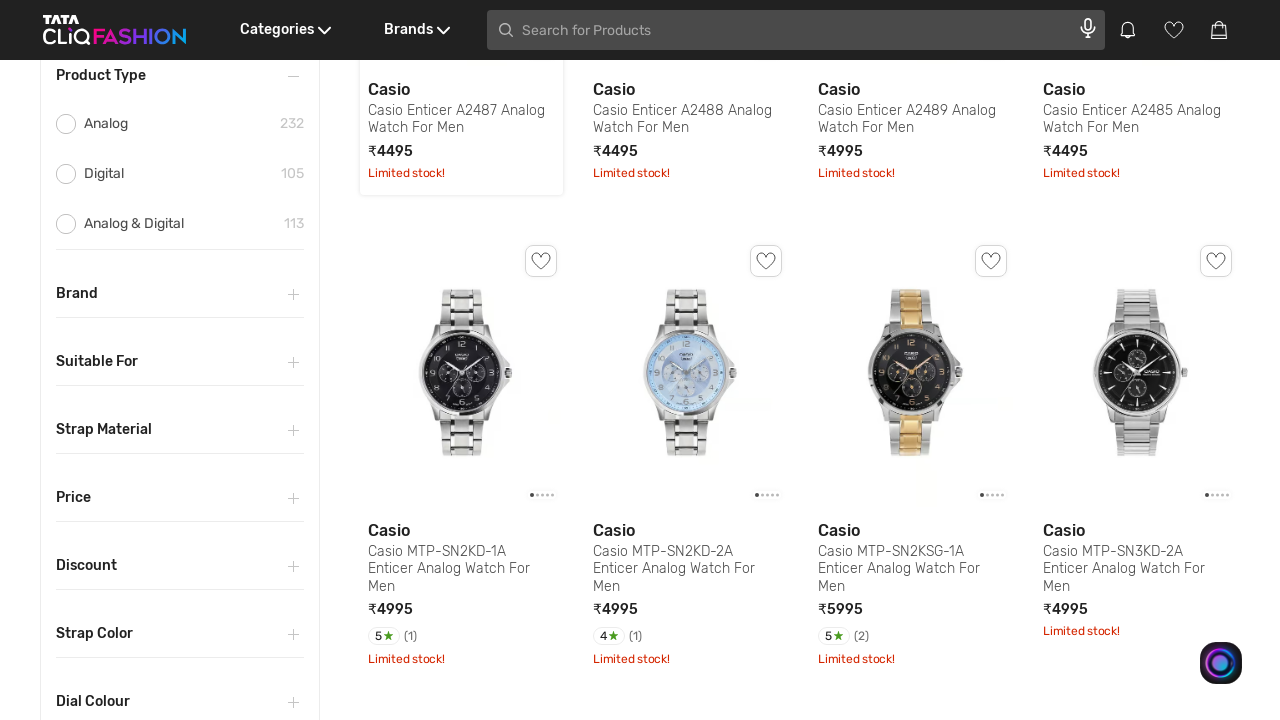

Waited for cart icon to appear in header
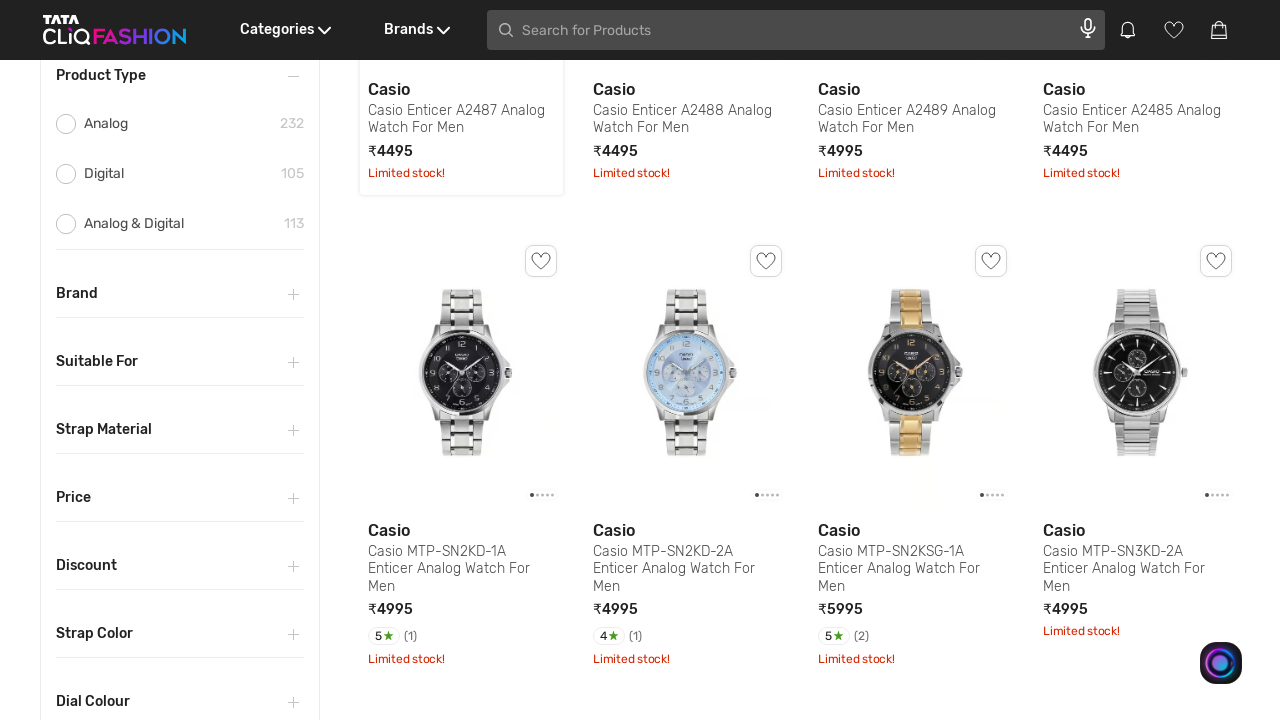

Clicked on cart/bag icon in header at (1225, 30) on div.DesktopHeader__myBagShow
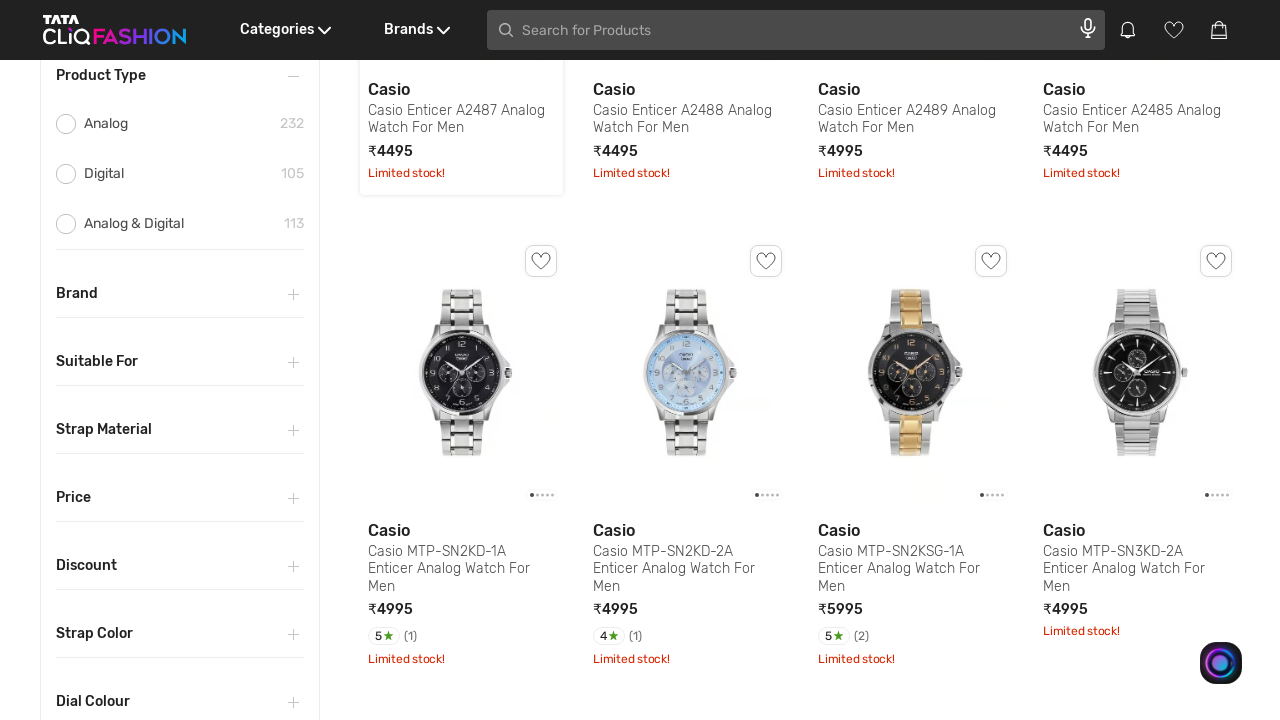

Waited 2 seconds for cart page to fully load
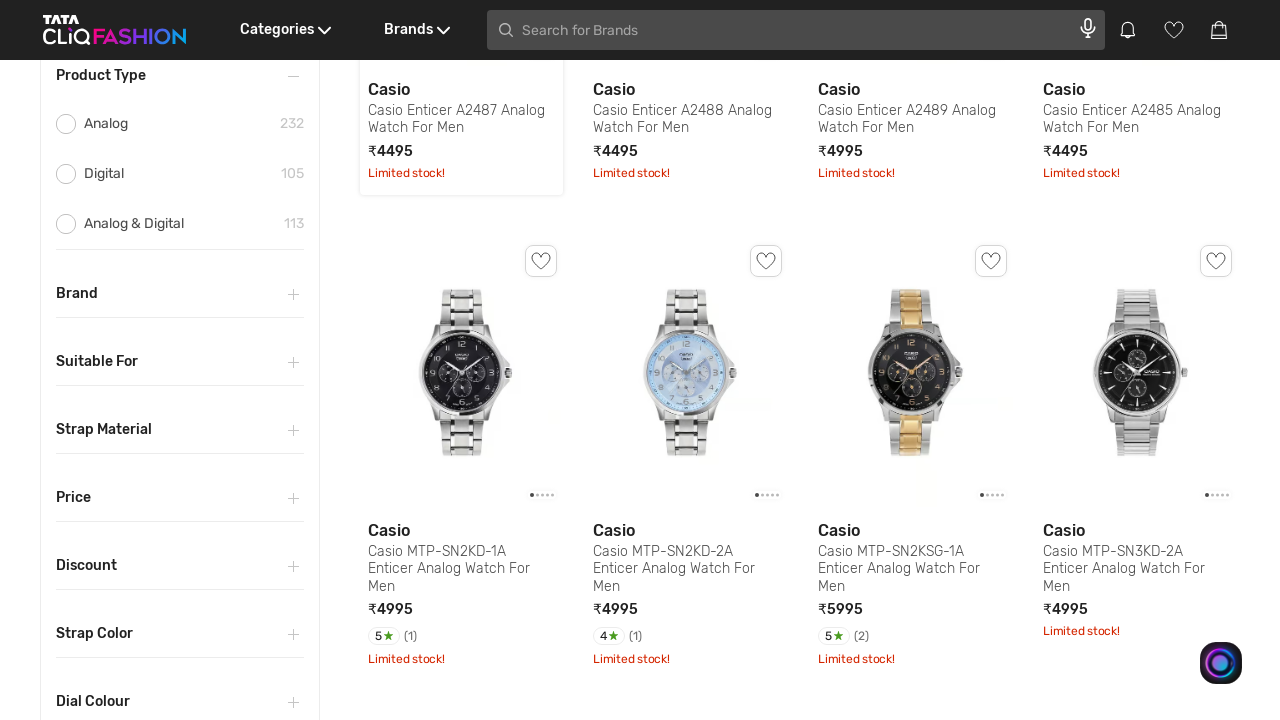

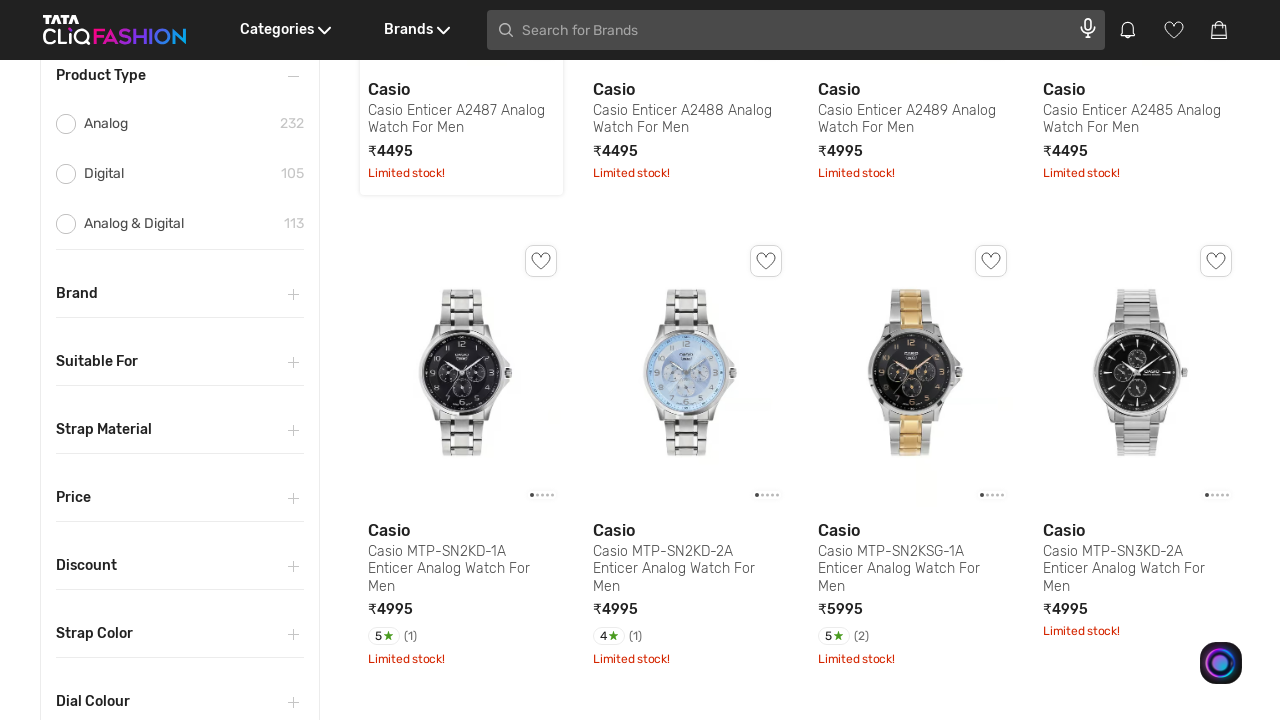